Navigates to a Korean law website page and clicks on a specific article link ("제4조제1항")

Starting URL: https://www.law.go.kr/LSW/admRulInfoP.do?admRulSeq=2100000246934&chrClsCd=010202&urlMode=admRulLsInfoP

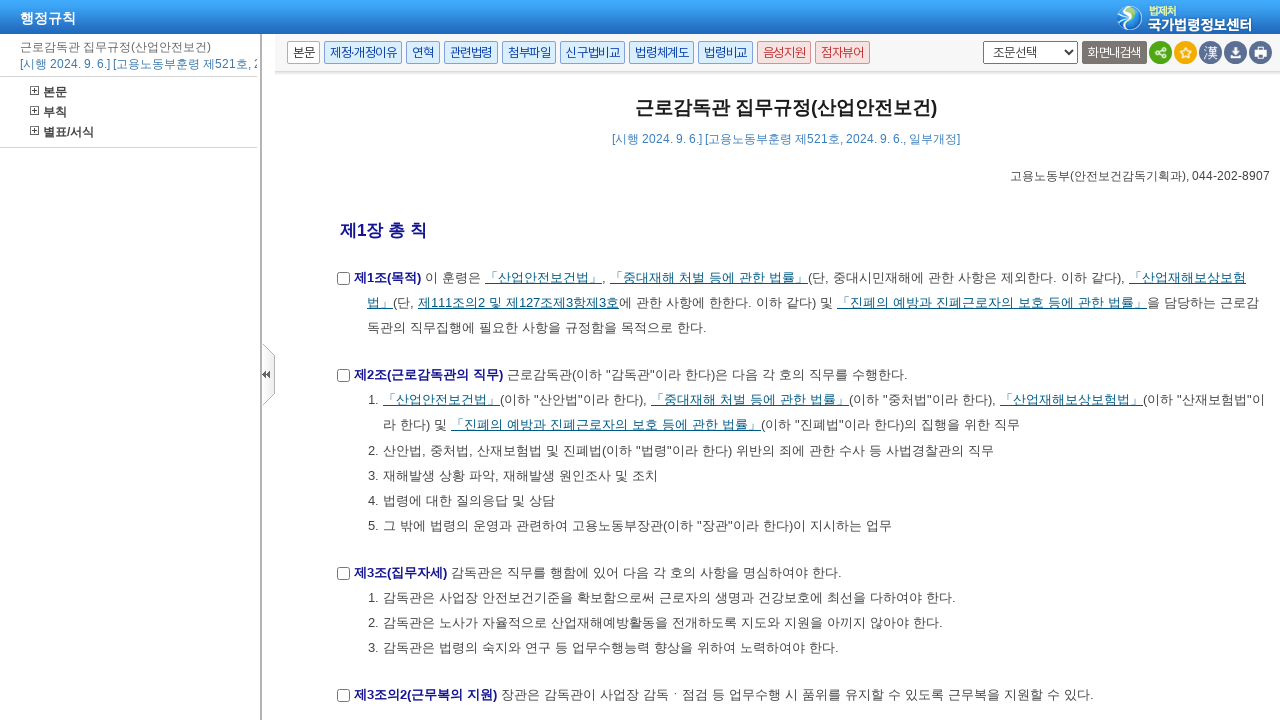

Waited for page to load (networkidle)
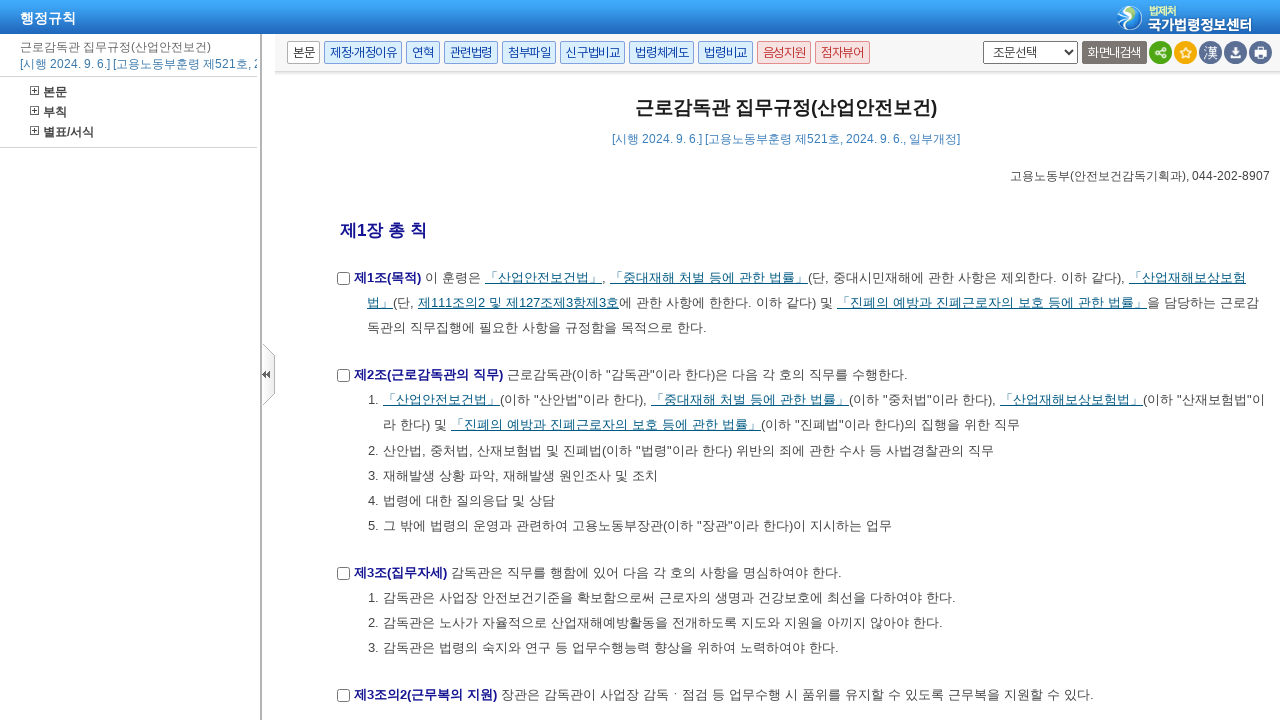

Clicked on article link '제4조제1항' at (649, 436) on a:has-text('제4조제1항')
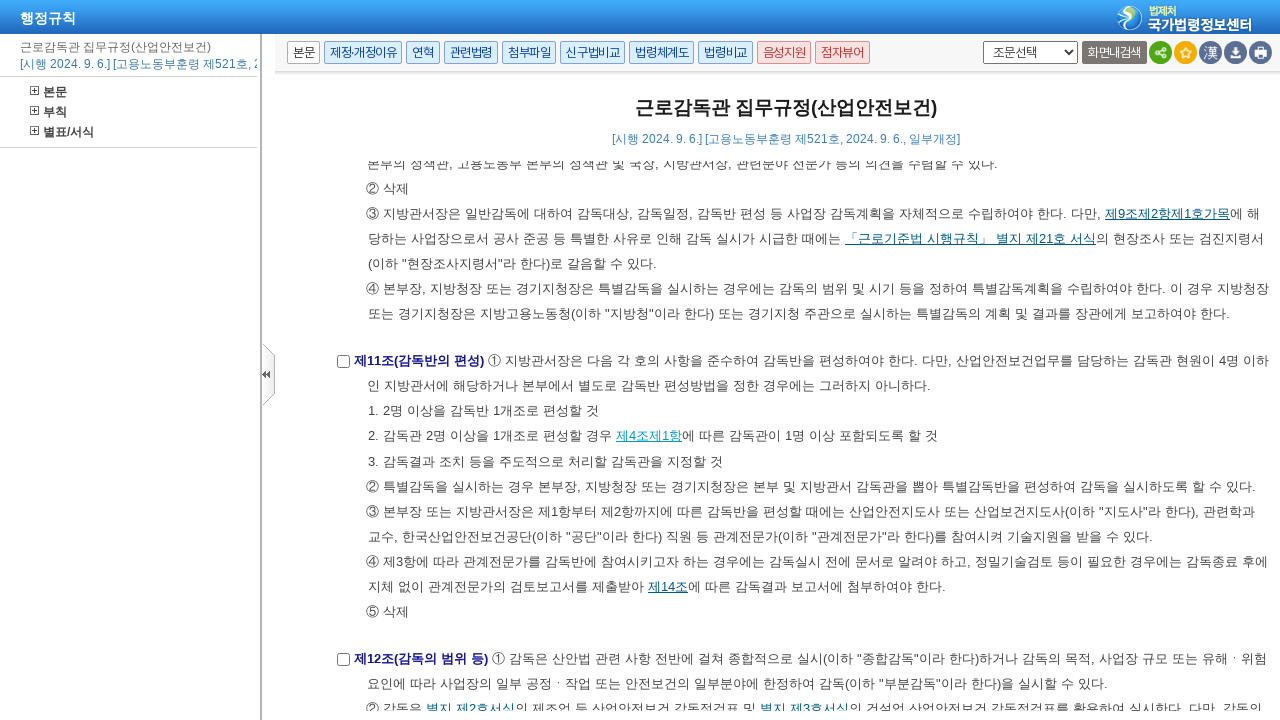

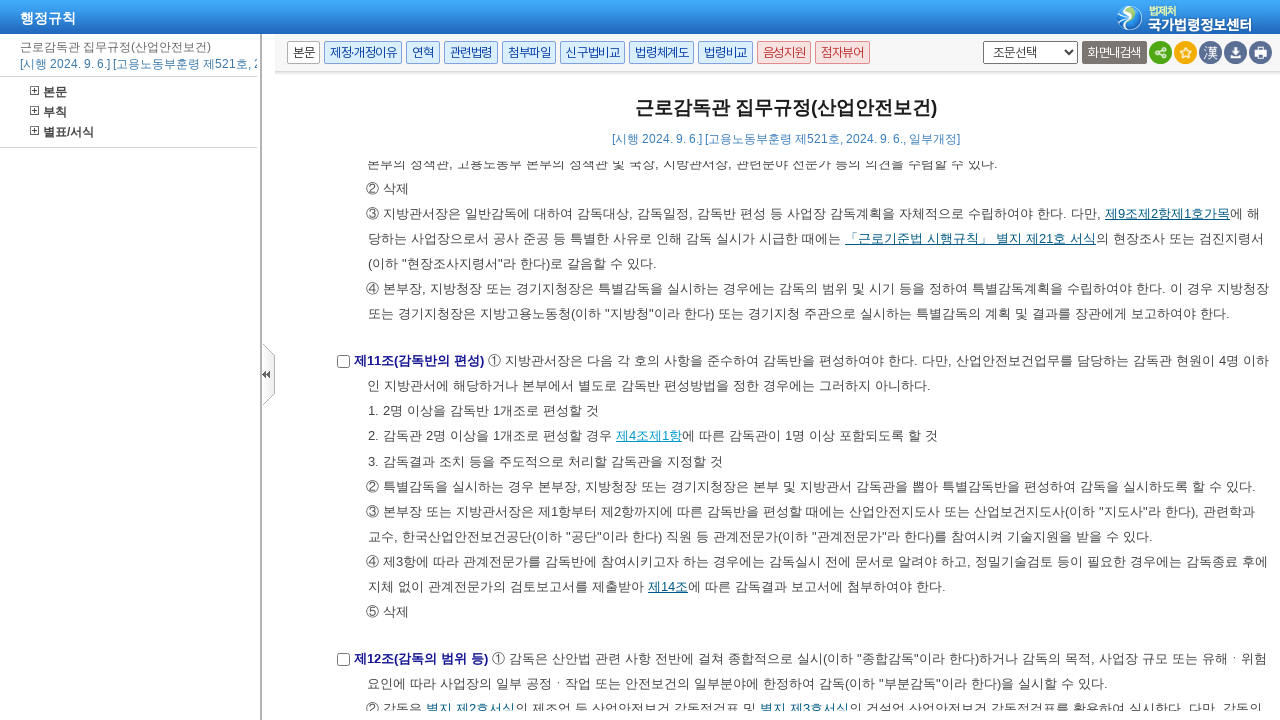